Tests the radio button functionality by navigating to the radio button section, selecting a radio button (e.g., "Yes"), and verifying it is selected.

Starting URL: https://demoqa.com/elements

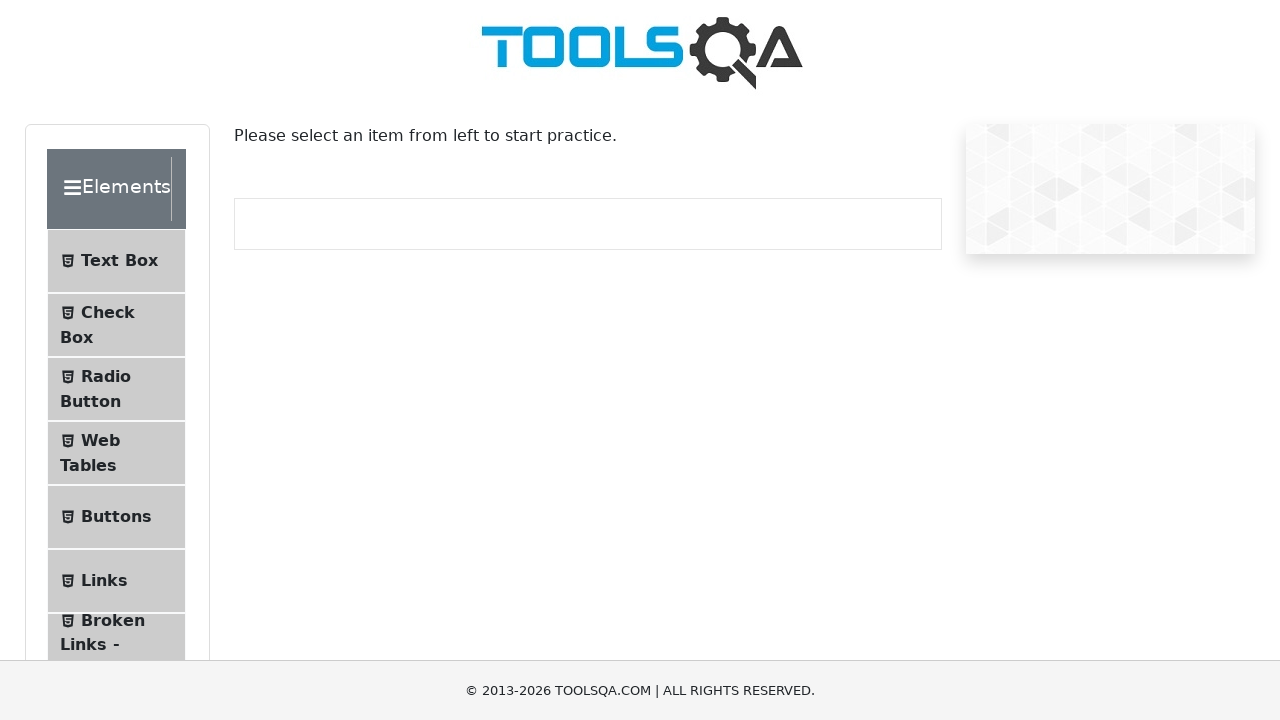

Clicked on Radio Button section in the navigation menu at (116, 389) on xpath=//*[@id='item-2']
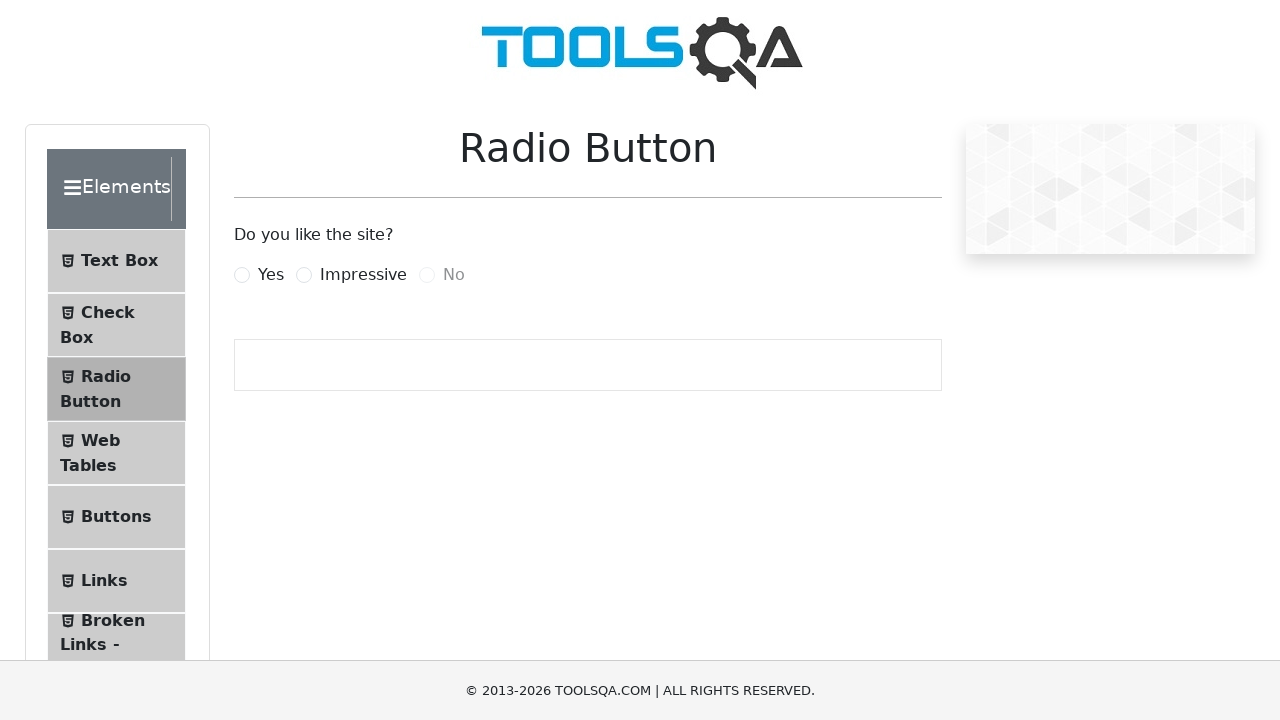

Radio button labels loaded successfully
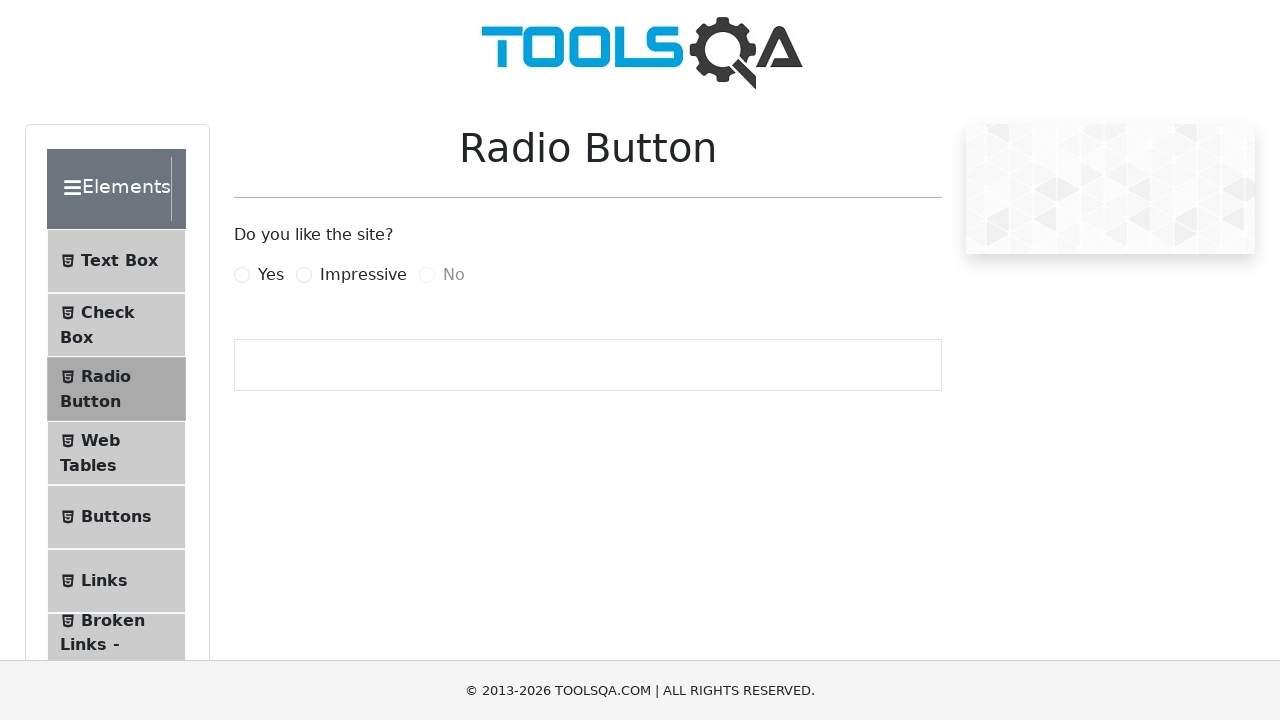

Located the 'Yes' radio button label element
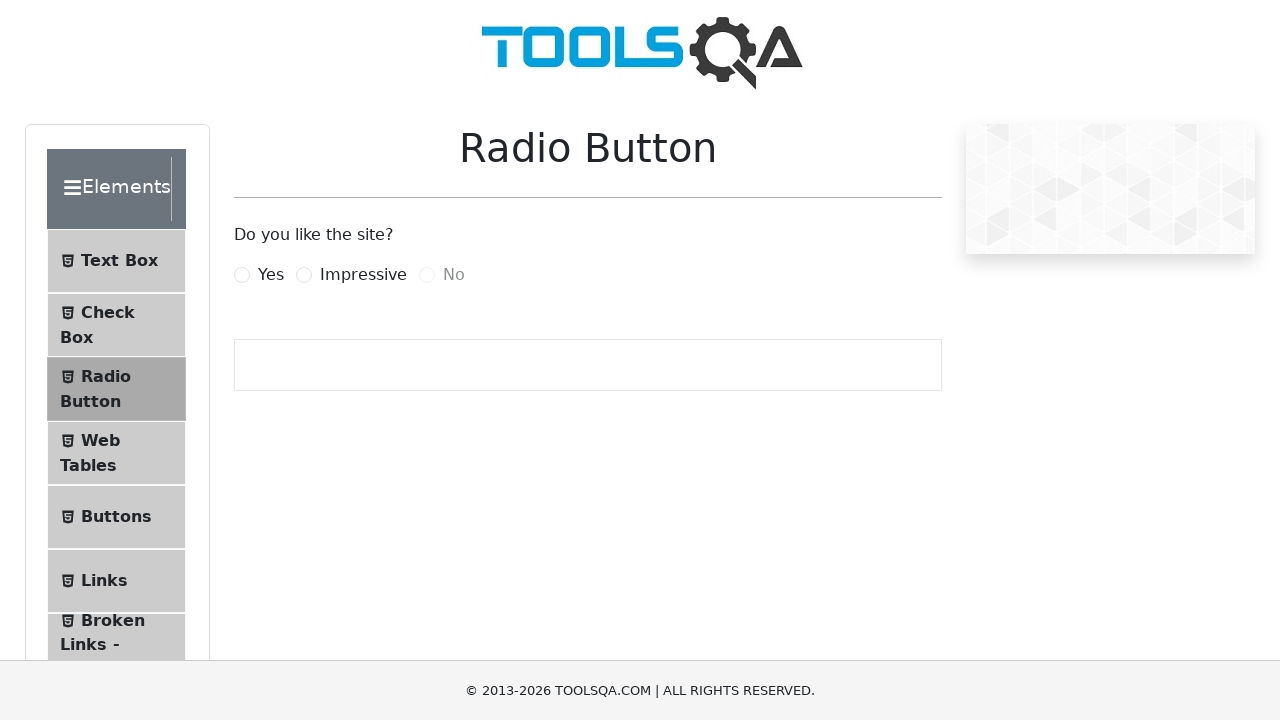

Scrolled 'Yes' radio button label into view if needed
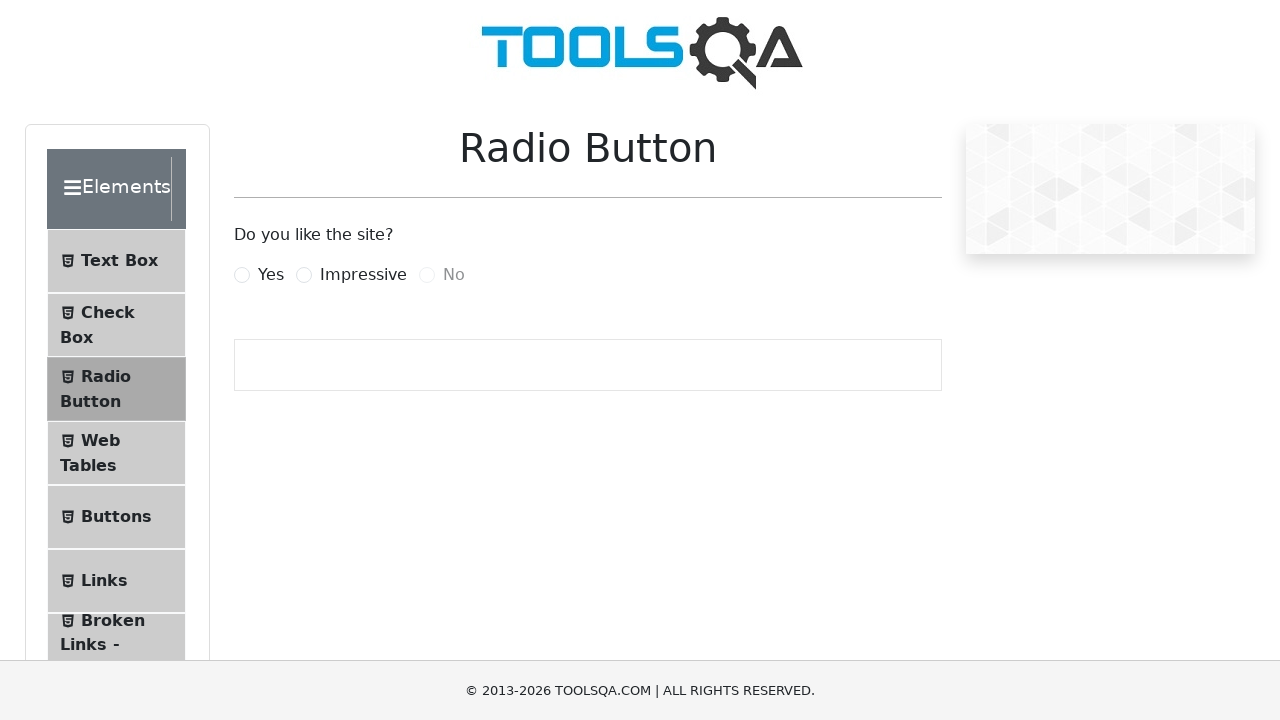

Clicked the 'Yes' radio button label at (271, 275) on xpath=//label[contains(text(),'Yes')]
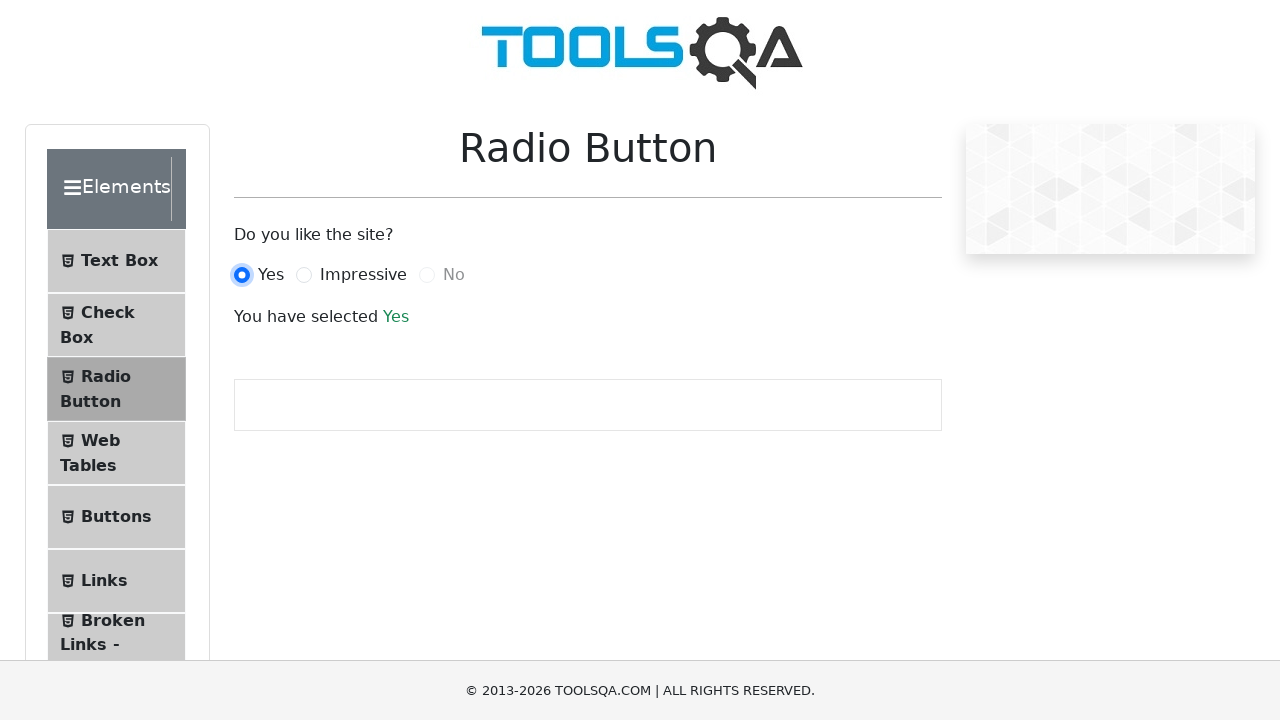

Success message appeared, confirming the 'Yes' radio button is selected
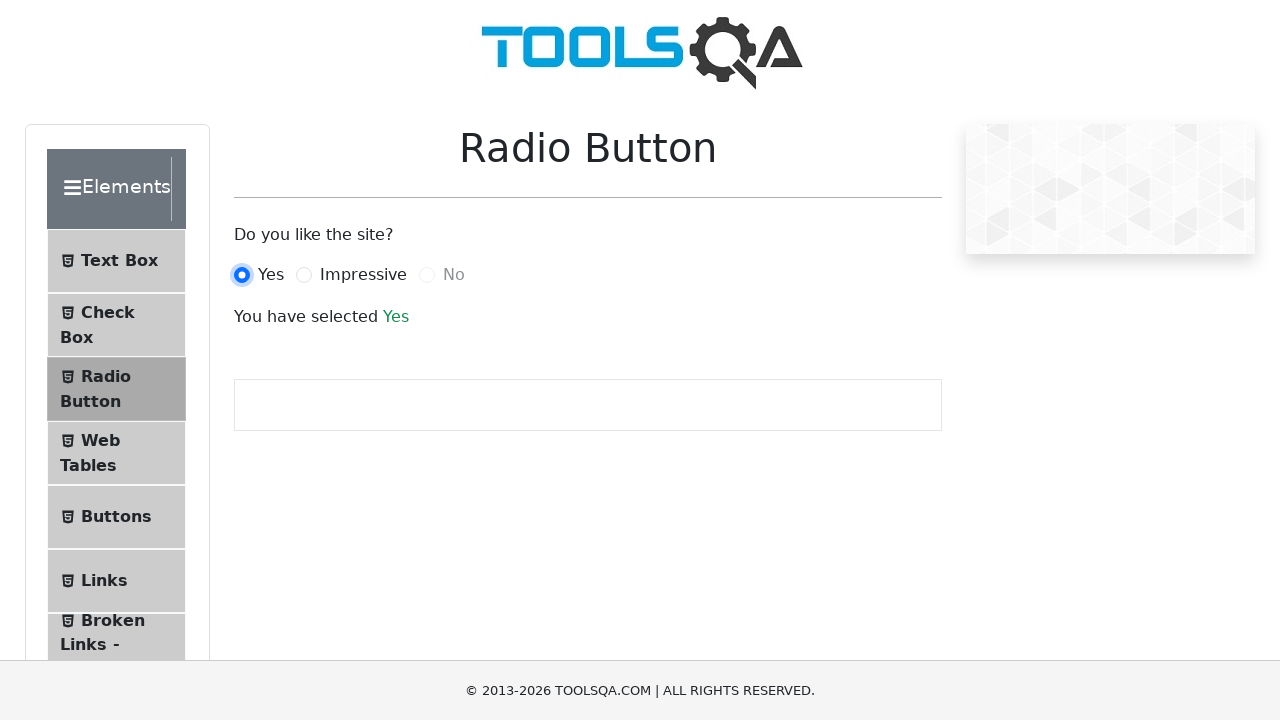

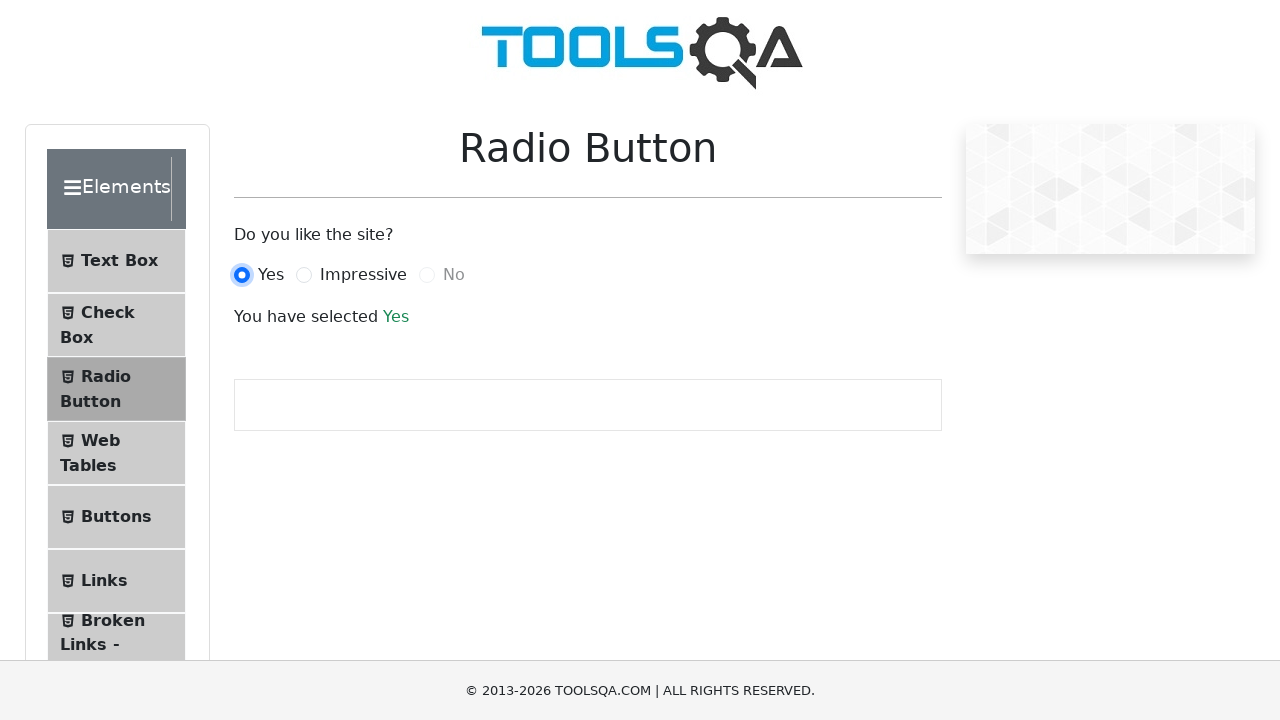